Tests that clicking Clear completed removes completed items from the list

Starting URL: https://demo.playwright.dev/todomvc

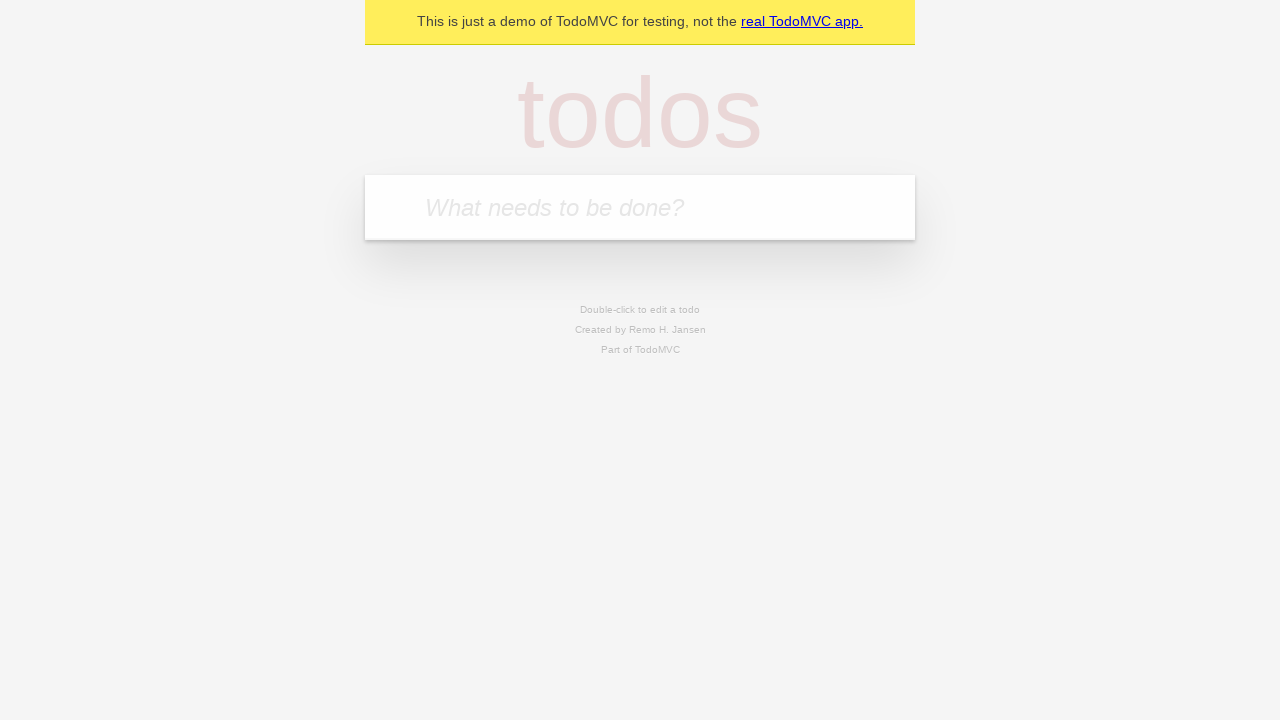

Filled todo input with 'buy some cheese' on internal:attr=[placeholder="What needs to be done?"i]
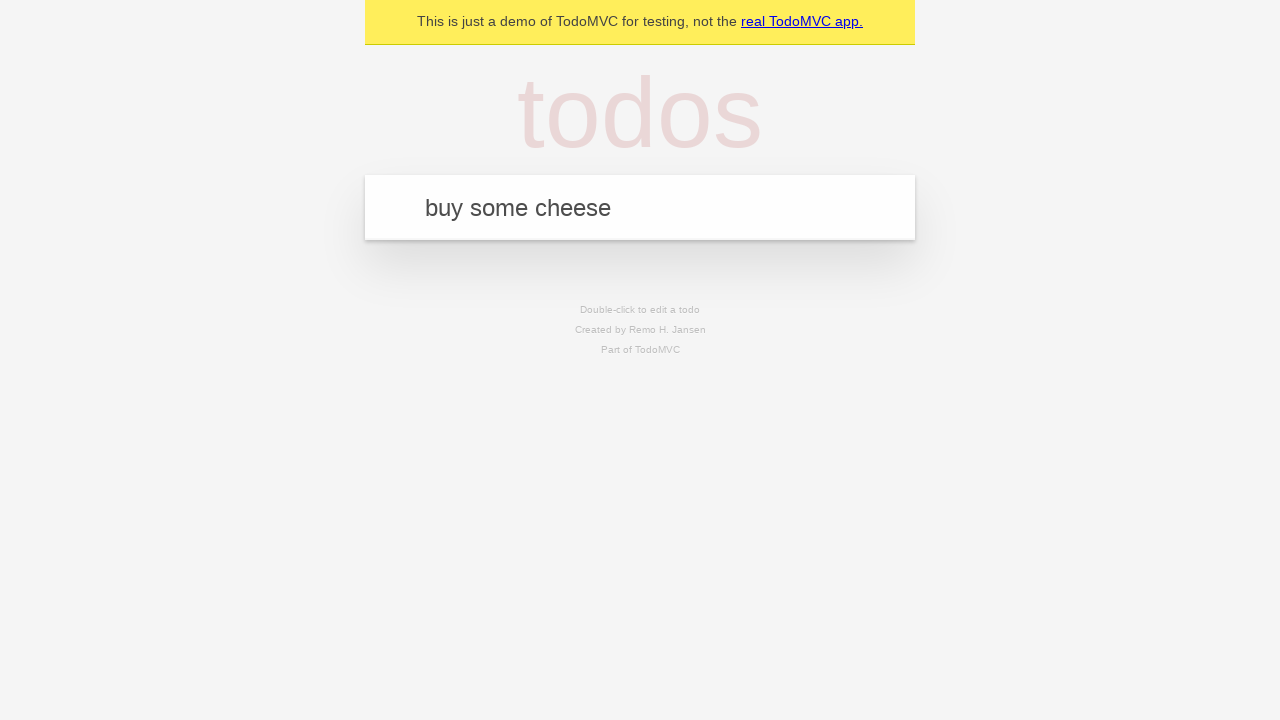

Pressed Enter to create first todo item on internal:attr=[placeholder="What needs to be done?"i]
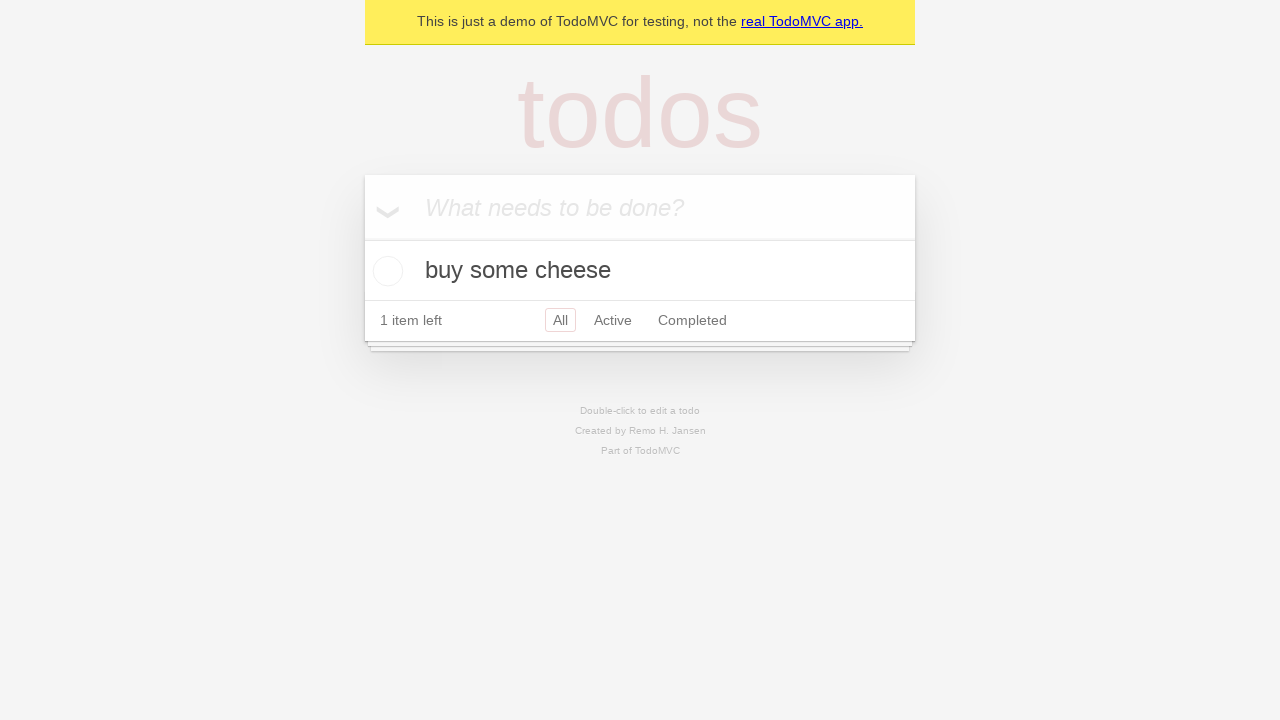

Filled todo input with 'feed the cat' on internal:attr=[placeholder="What needs to be done?"i]
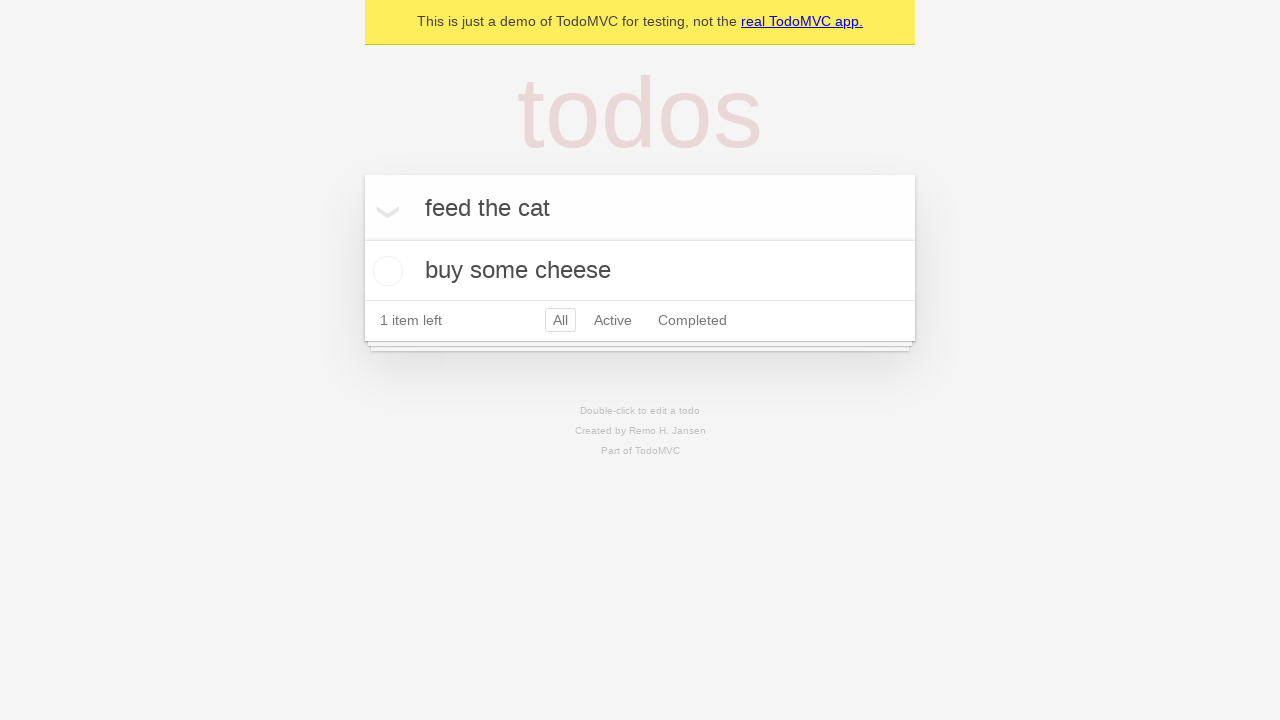

Pressed Enter to create second todo item on internal:attr=[placeholder="What needs to be done?"i]
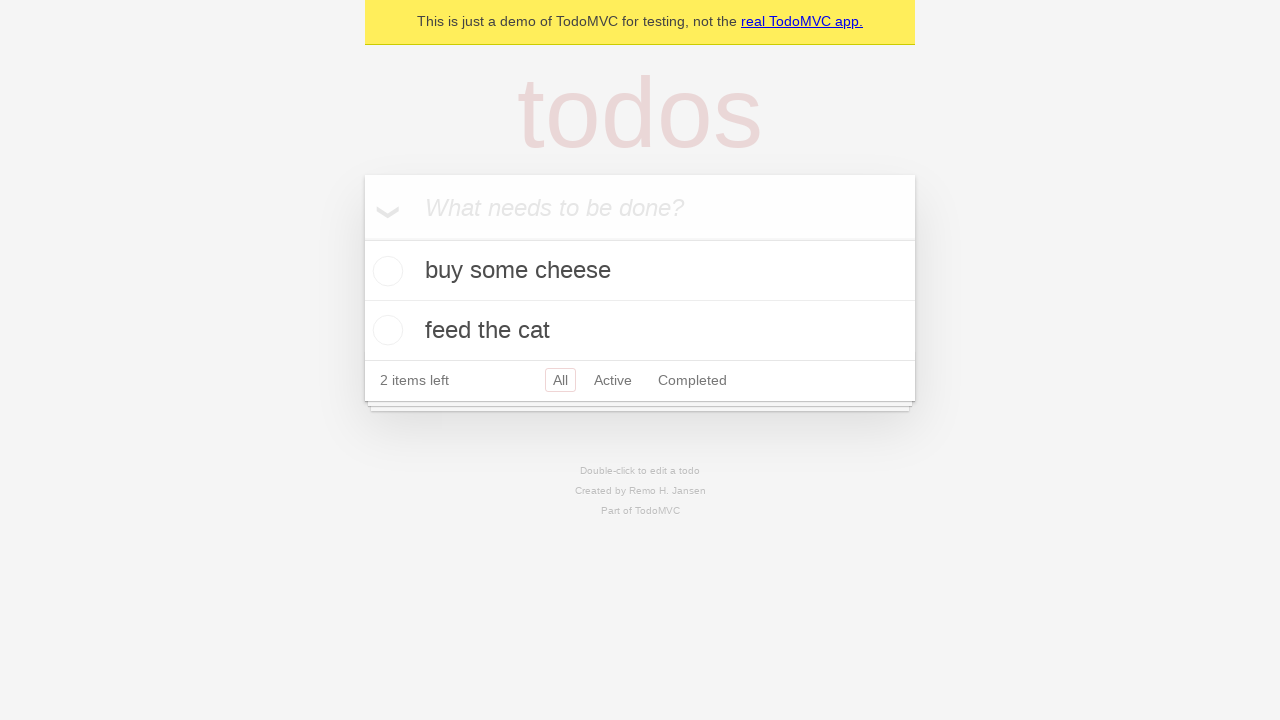

Filled todo input with 'book a doctors appointment' on internal:attr=[placeholder="What needs to be done?"i]
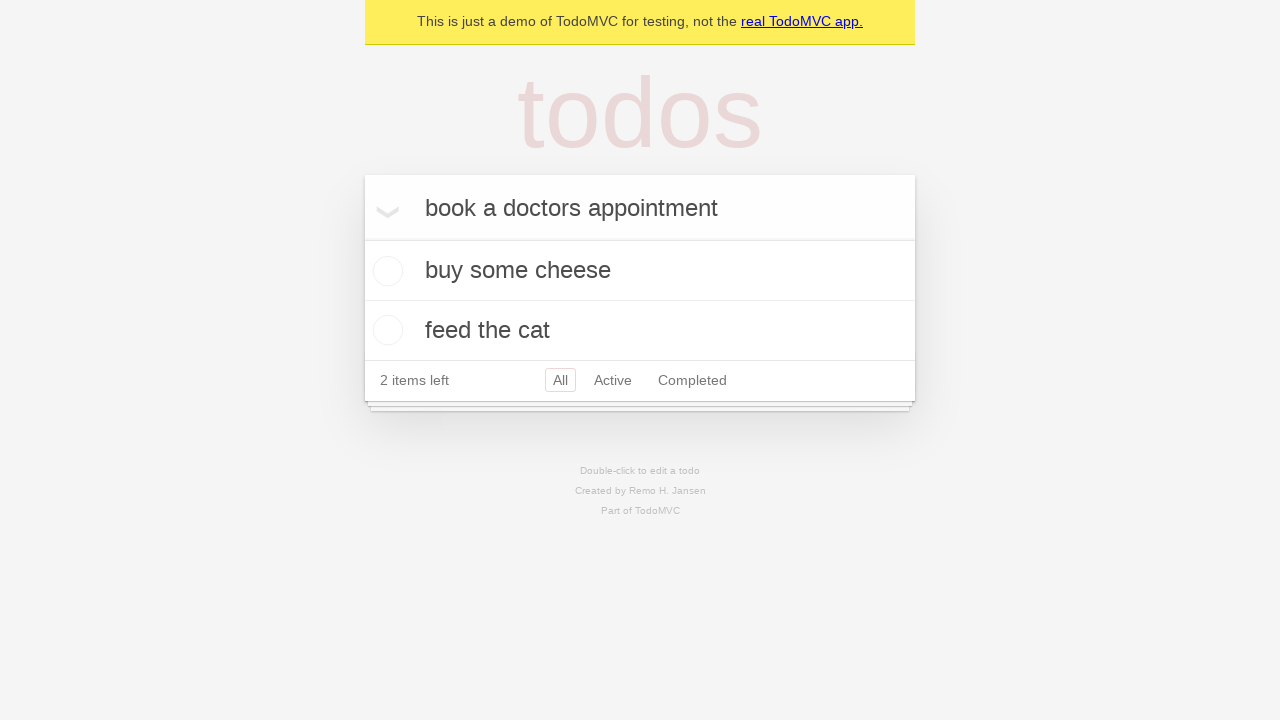

Pressed Enter to create third todo item on internal:attr=[placeholder="What needs to be done?"i]
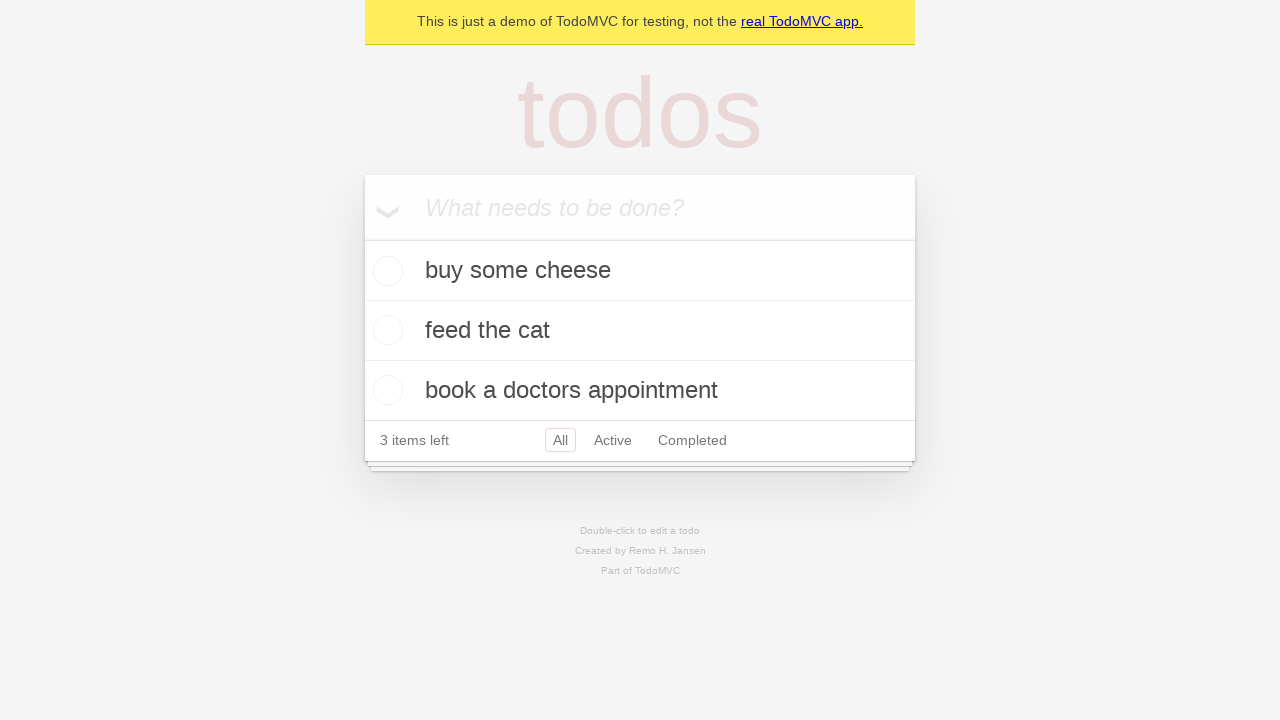

Checked the second todo item checkbox at (385, 330) on internal:testid=[data-testid="todo-item"s] >> nth=1 >> internal:role=checkbox
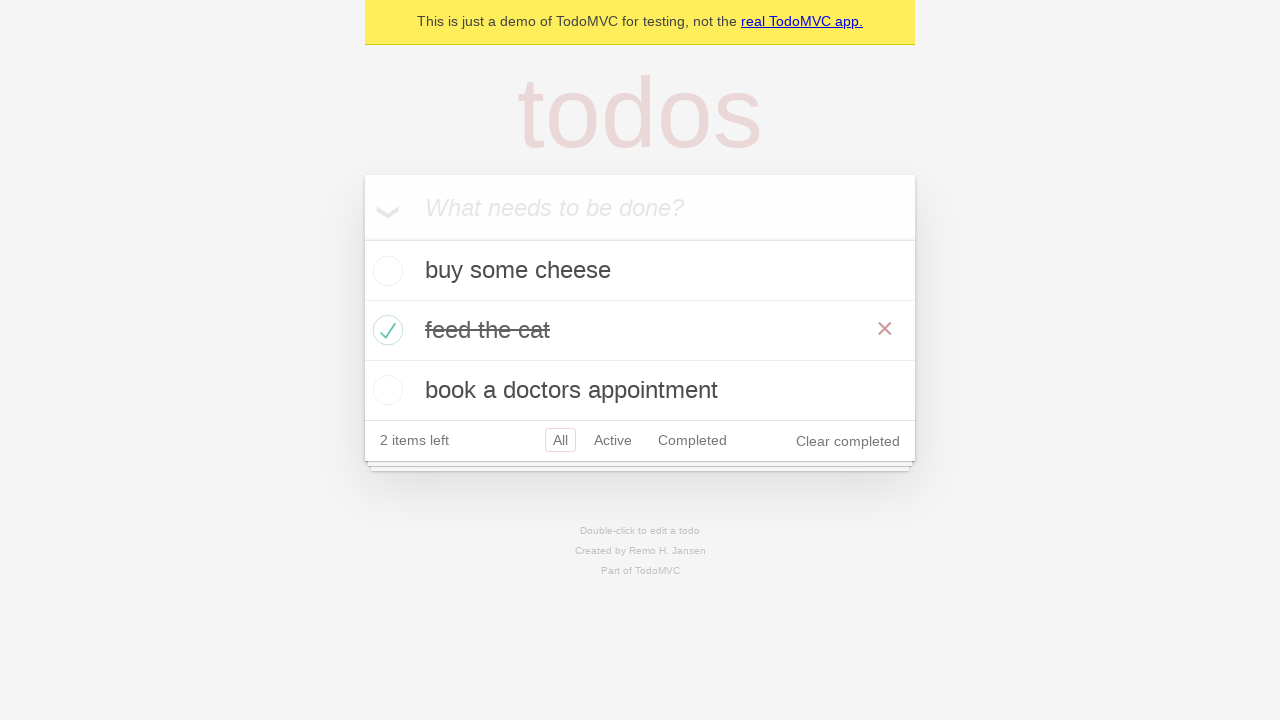

Clicked 'Clear completed' button at (848, 441) on internal:role=button[name="Clear completed"i]
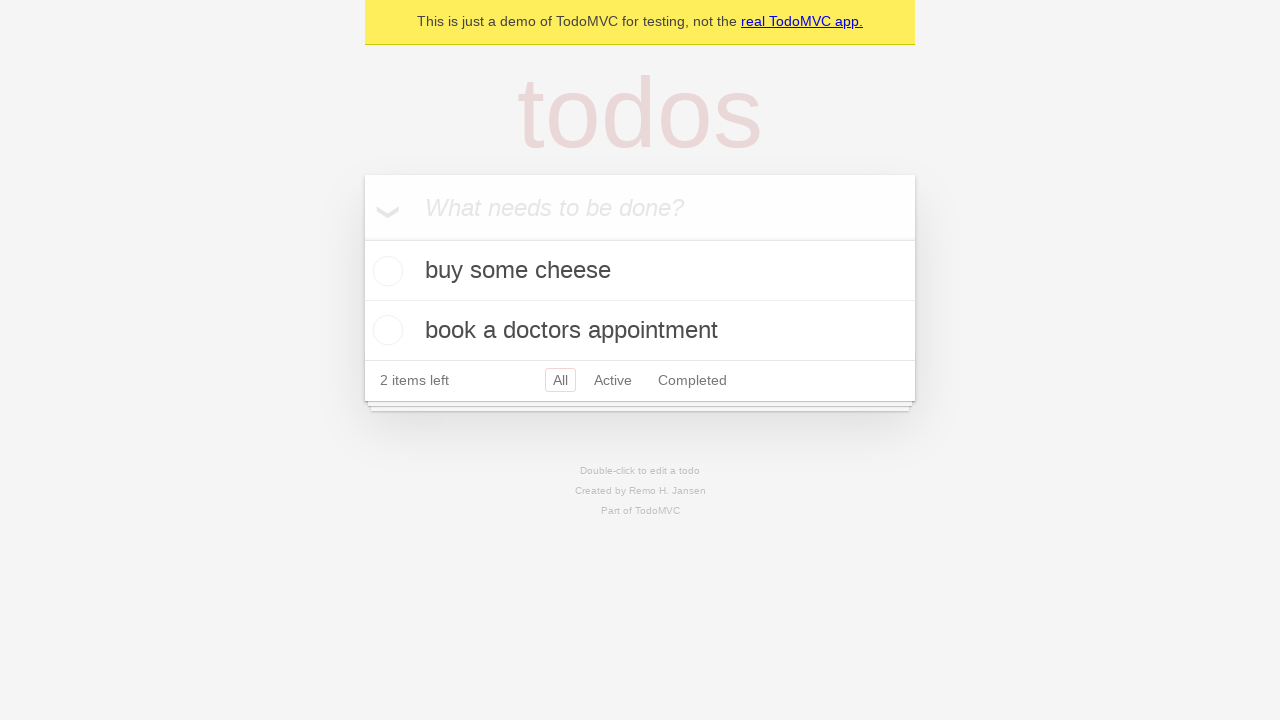

Verified completed item was removed - 2 todo items remain
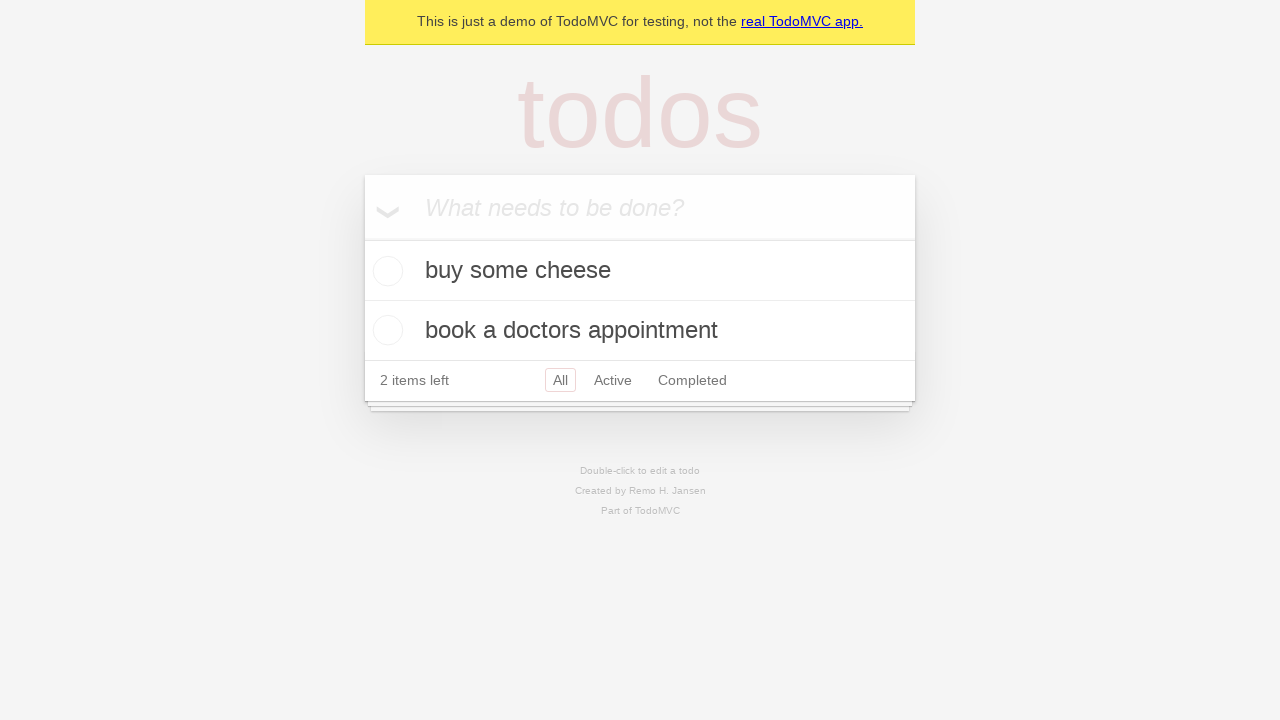

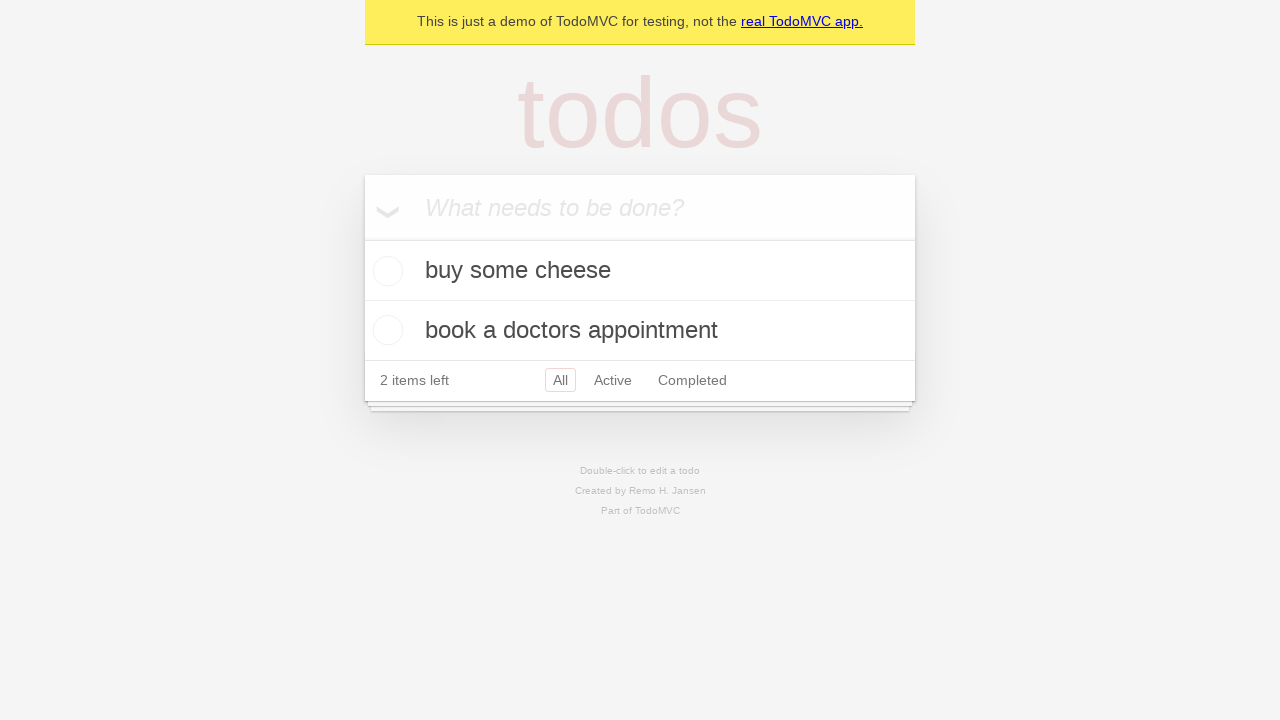